Verifies that the cookies div element is present and visible on the page

Starting URL: https://userinyerface.com/game.html

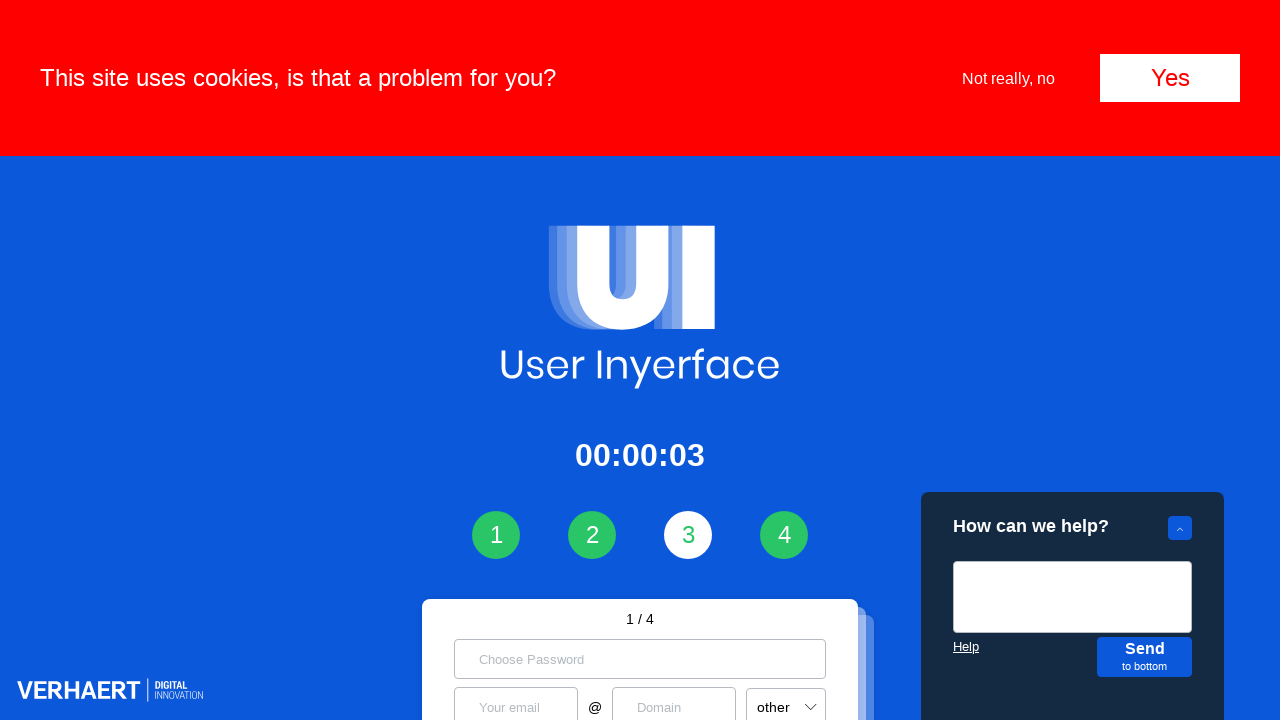

Waited for cookies div to be visible
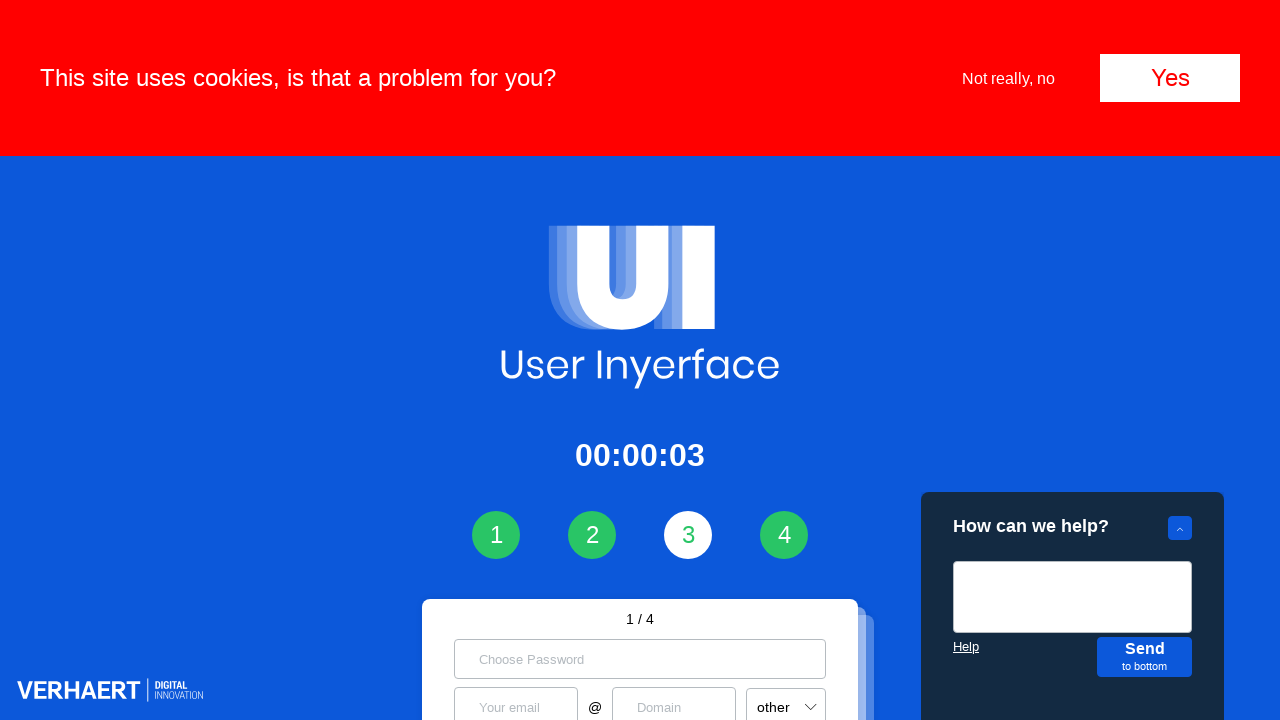

Located cookies div element
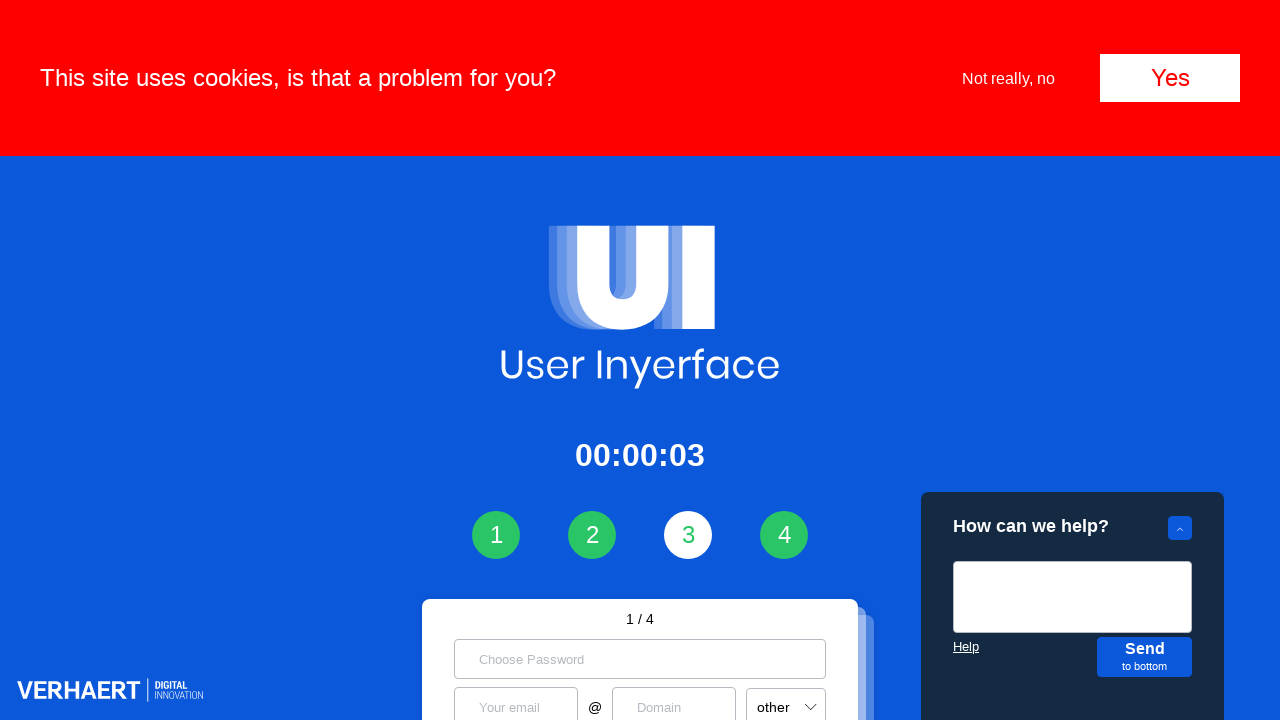

Verified cookies div is visible
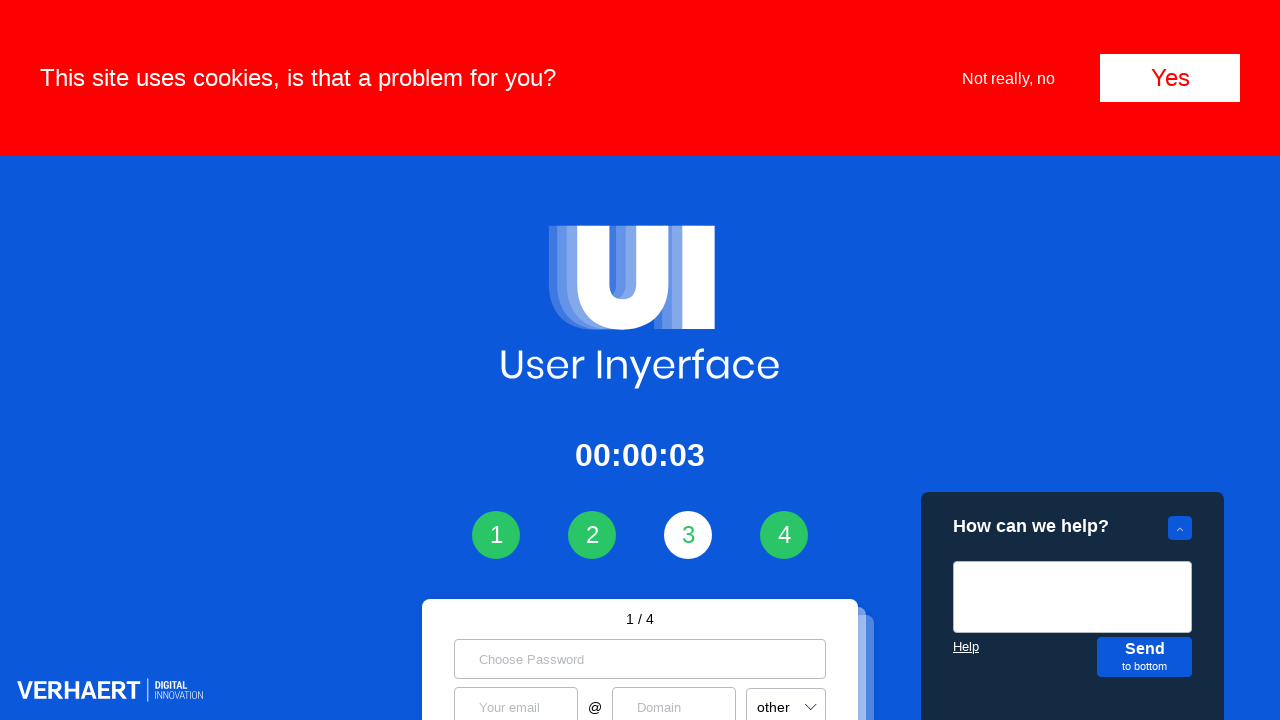

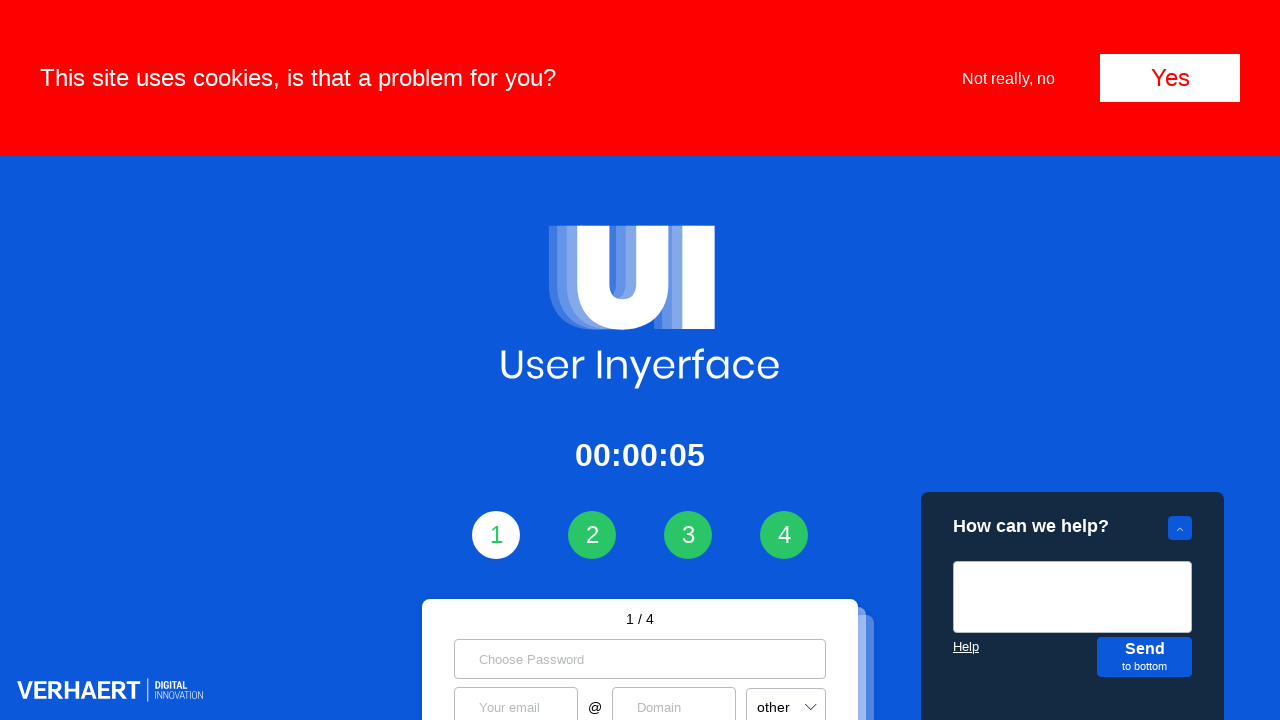